Tests date picker functionality by selecting a specific year (1999), month (January), and day (3rd) from dropdown selectors and date picker widget

Starting URL: https://demoqa.com/date-picker

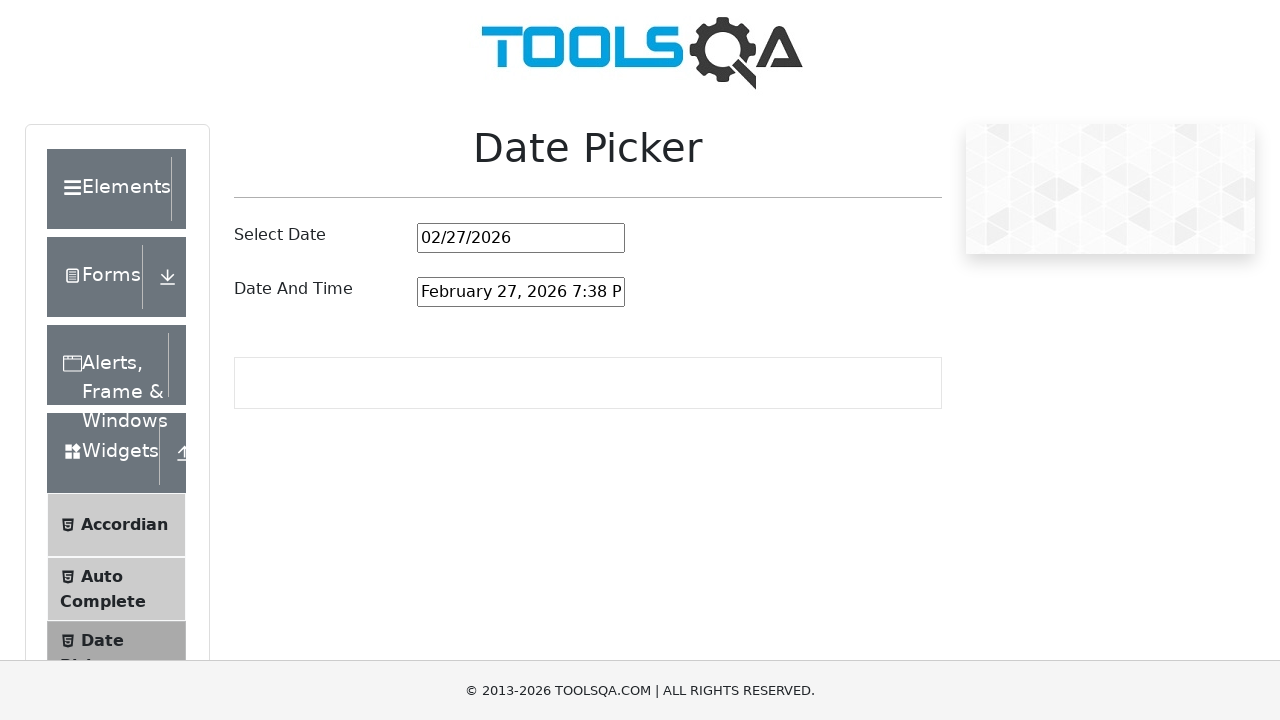

Clicked on date picker input to open it at (521, 238) on #datePickerMonthYearInput
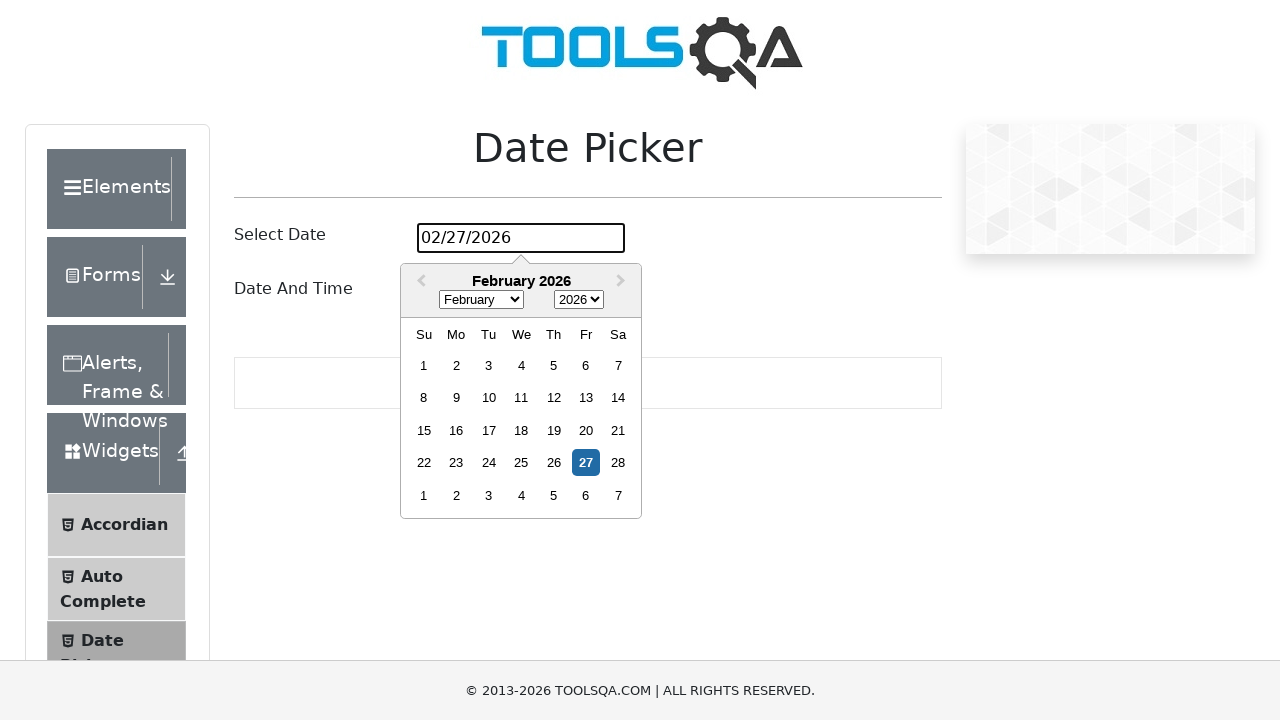

Selected year 1999 from year dropdown on .react-datepicker__year-select
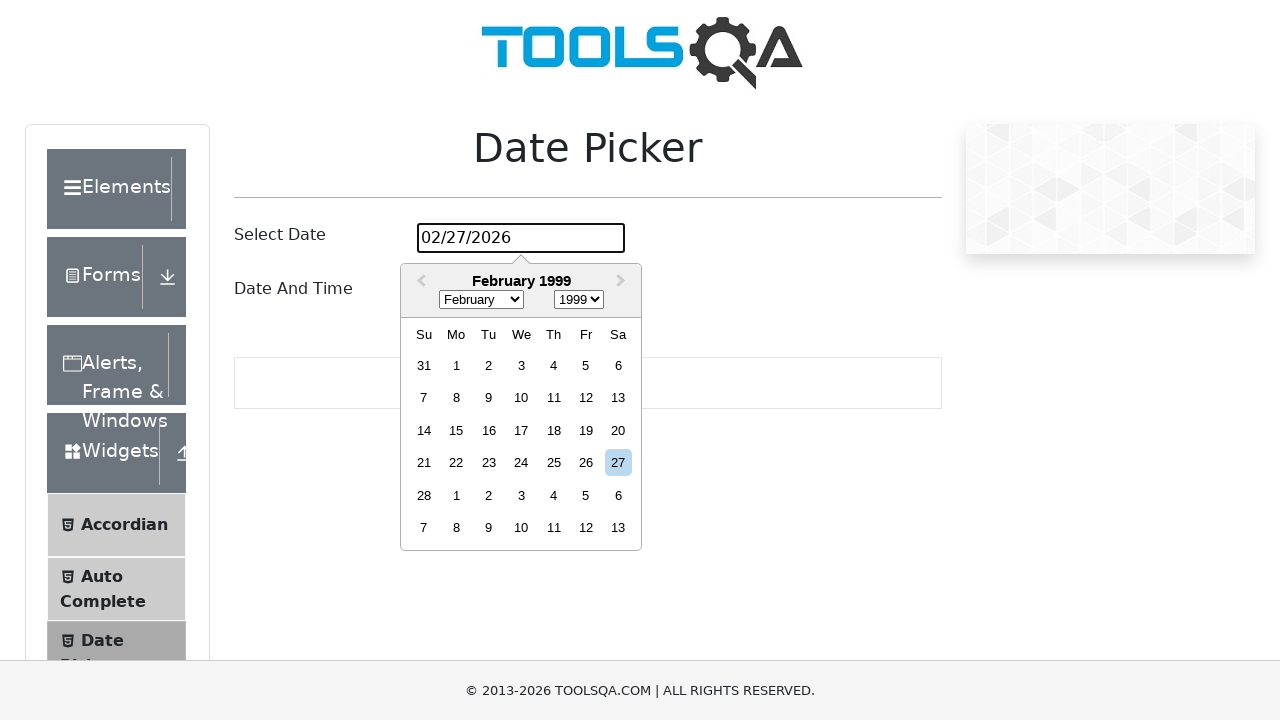

Clicked on date picker input to ensure it's open for month selection at (521, 238) on #datePickerMonthYearInput
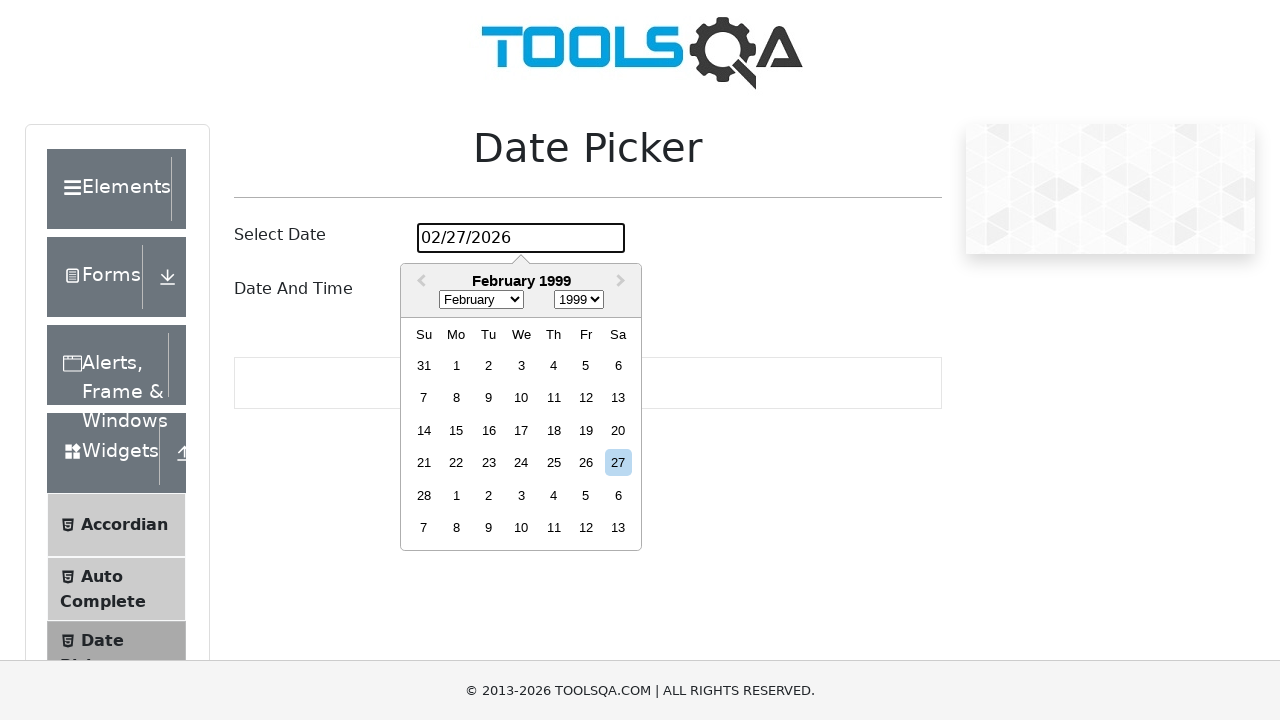

Selected January from month dropdown on .react-datepicker__month-select
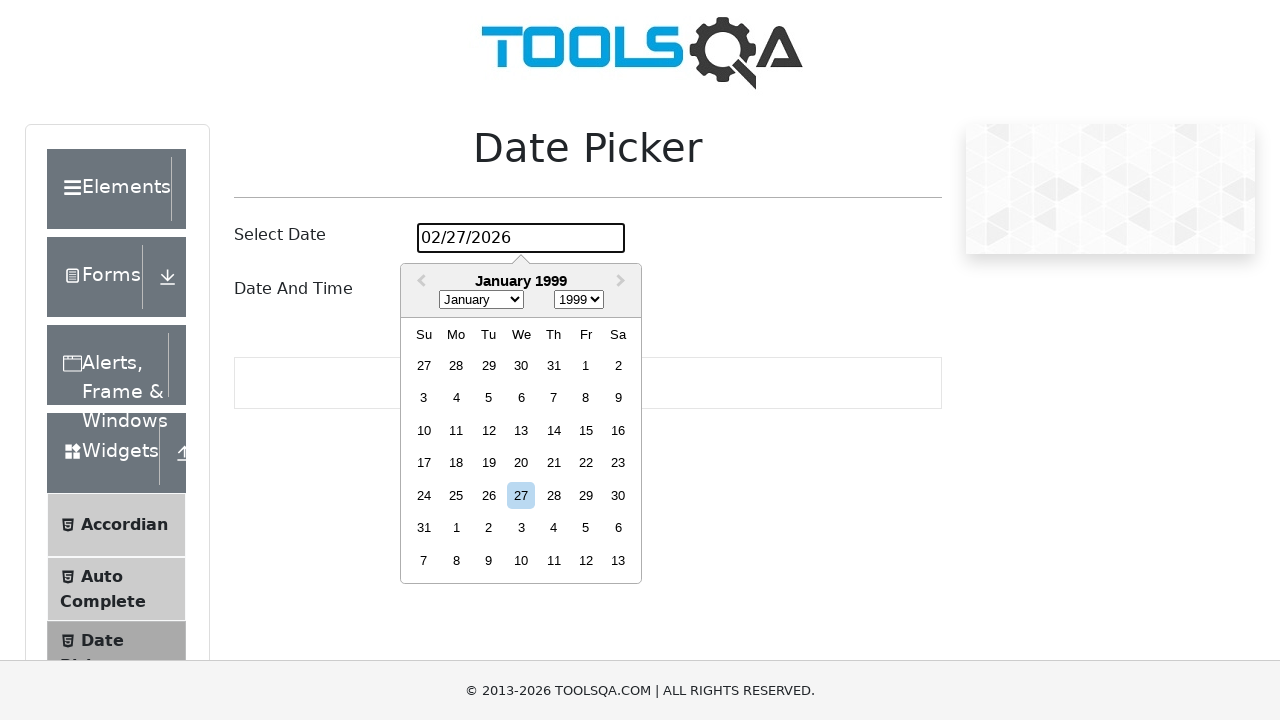

Clicked on date picker input to ensure it's open for day selection at (521, 238) on #datePickerMonthYearInput
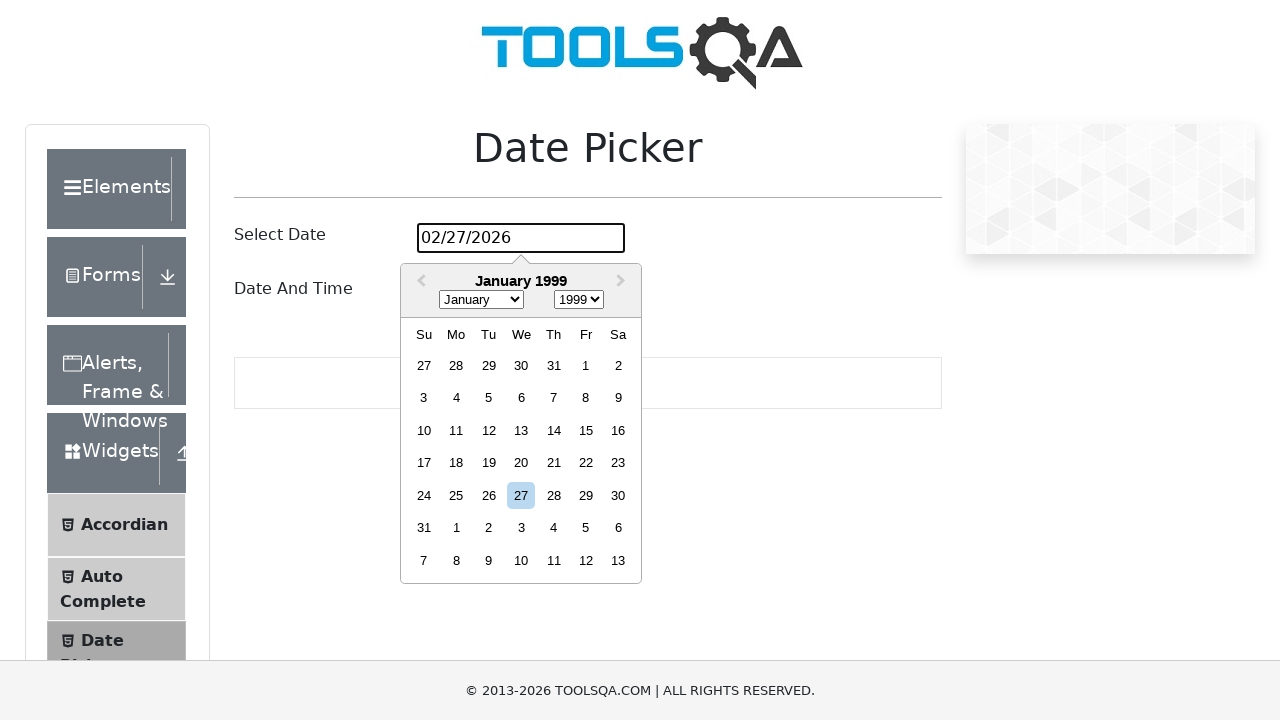

Selected January 3rd, 1999 from date picker at (424, 398) on [aria-label='Choose Sunday, January 3rd, 1999']
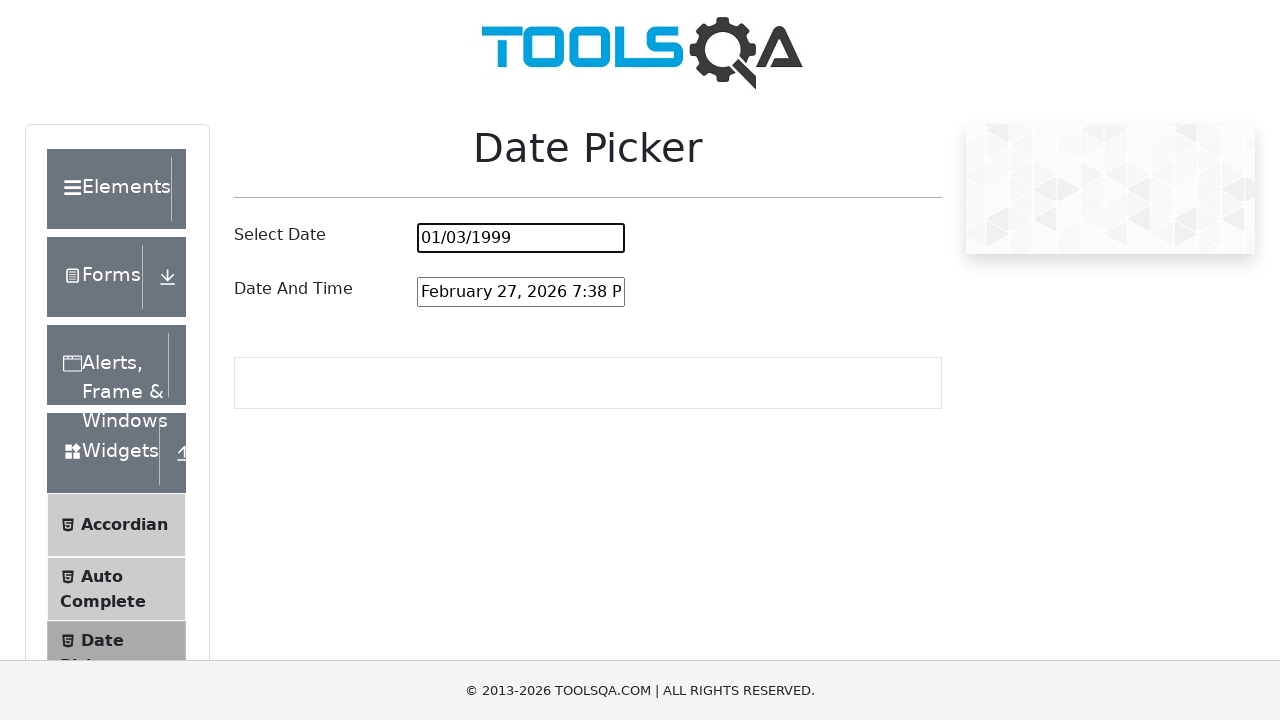

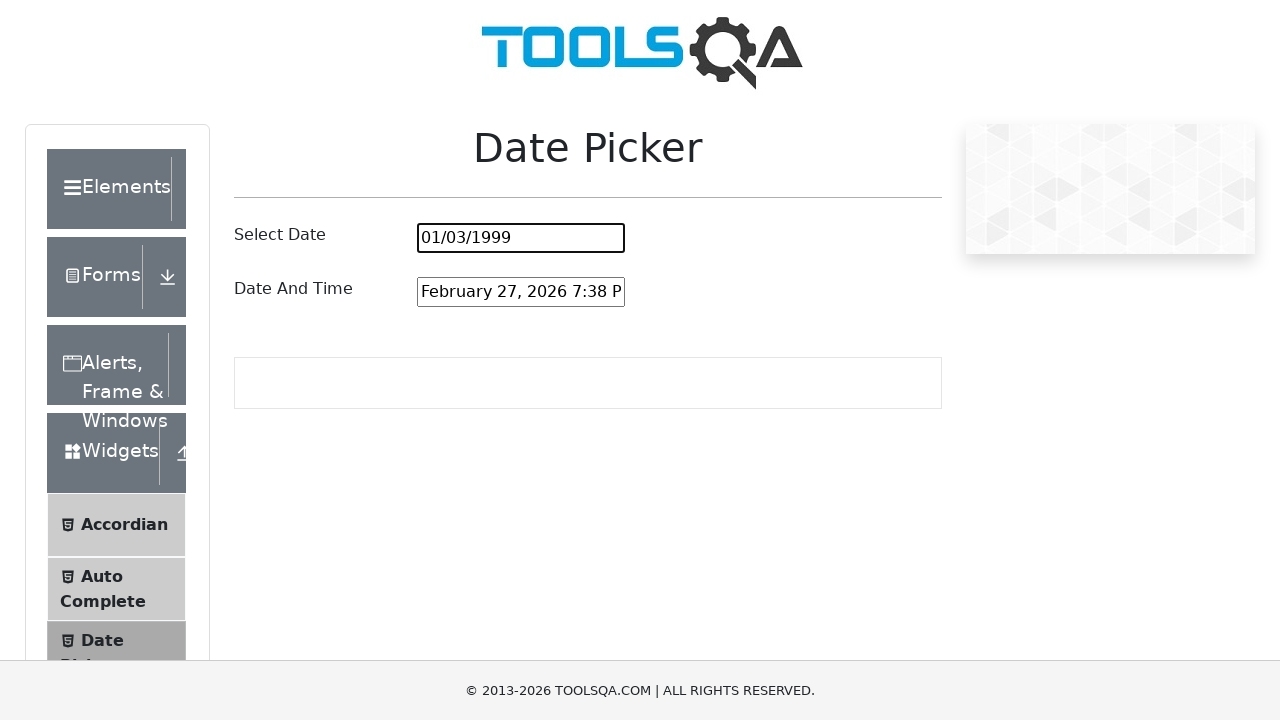